Tests radio button functionality by clicking through BMW, Benz, and Honda radio button options on a practice form

Starting URL: https://www.letskodeit.com/practice

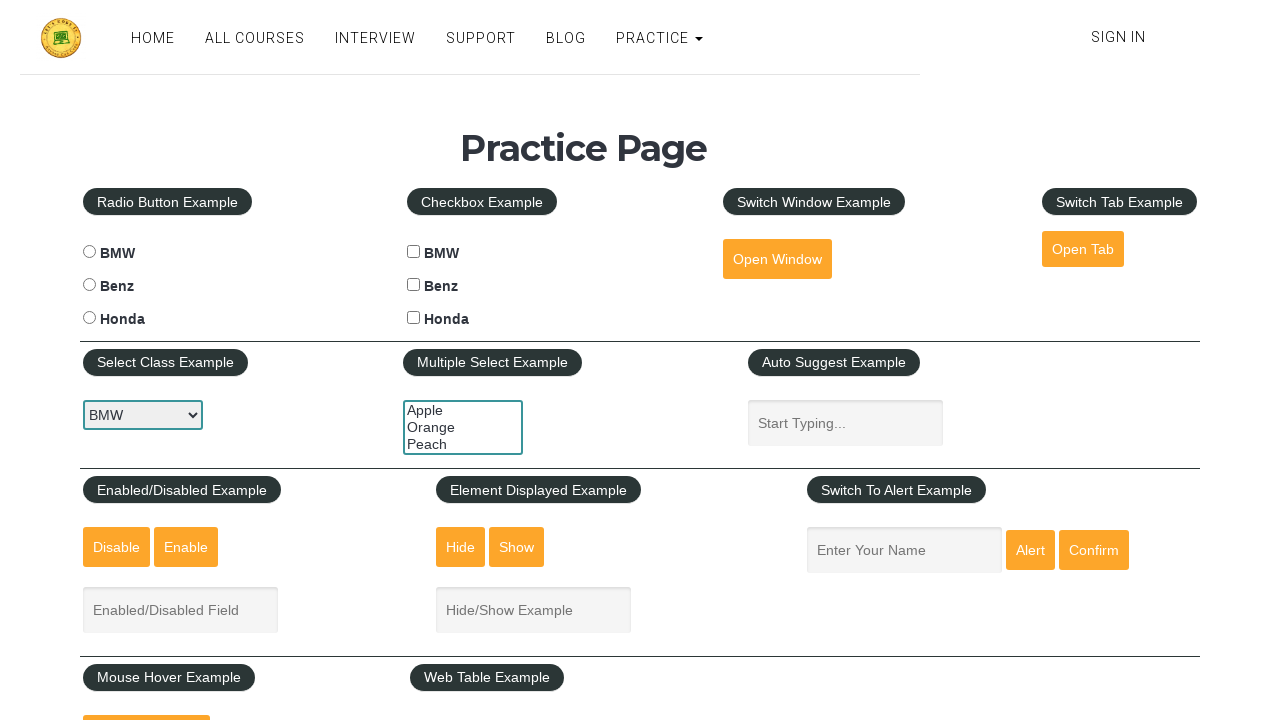

Clicked BMW radio button at (89, 252) on input#bmwradio
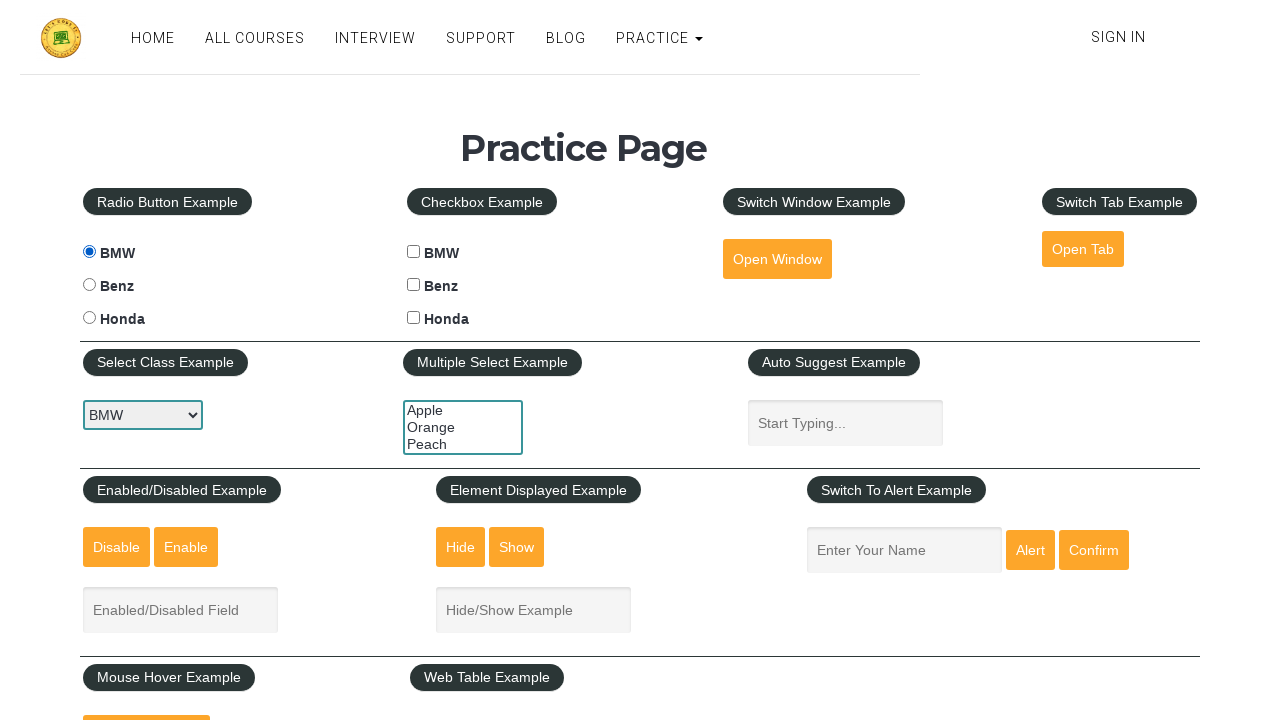

Clicked Benz radio button at (89, 285) on input#benzradio
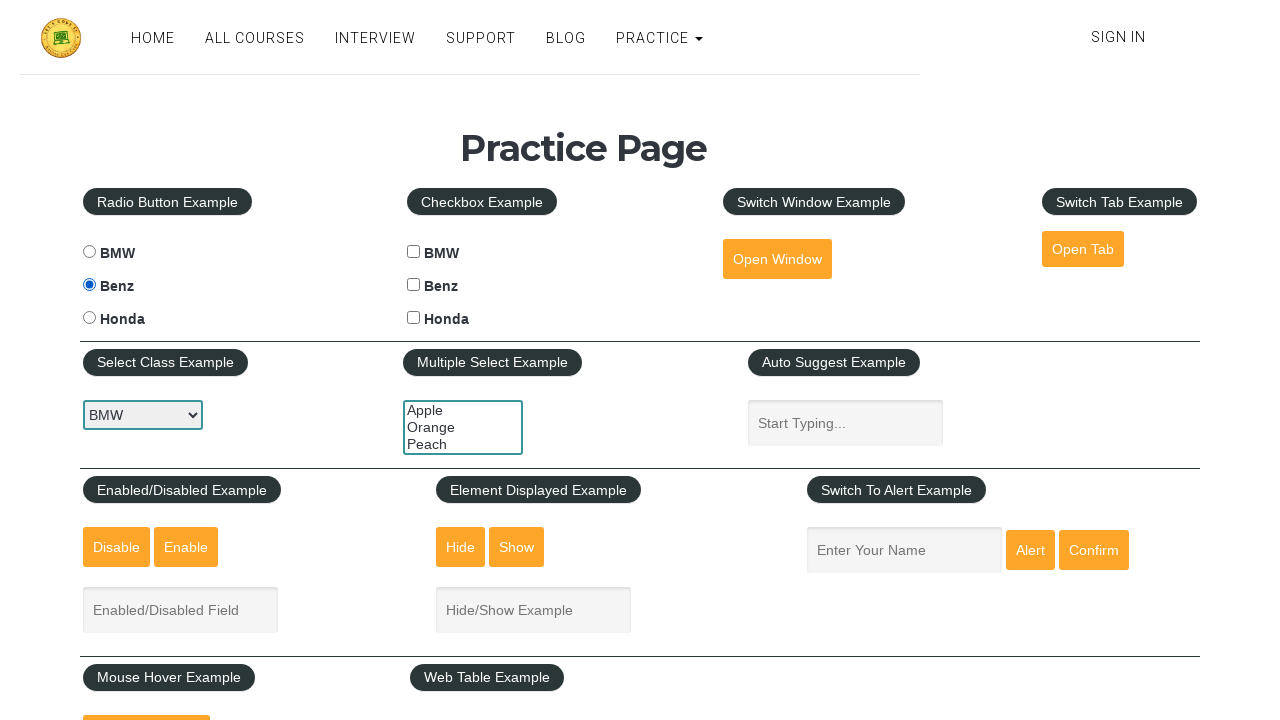

Clicked Honda radio button at (89, 318) on input#hondaradio
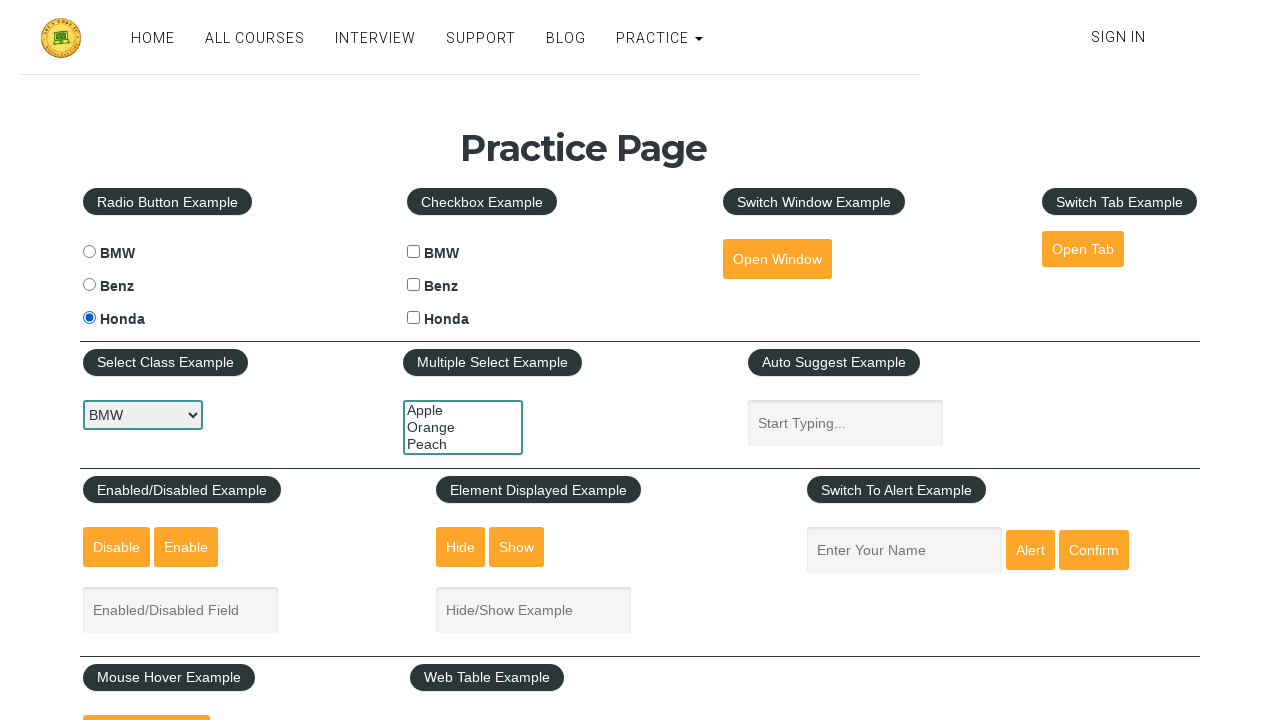

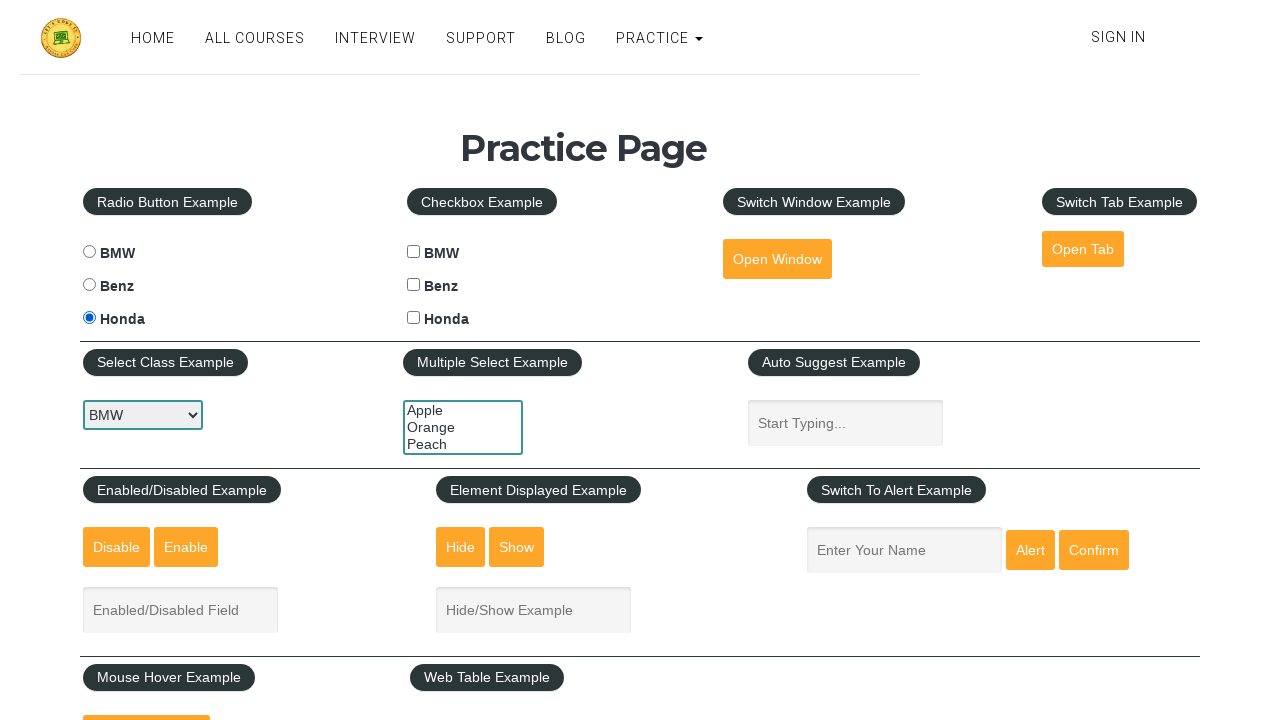